Tests JavaScript confirm dialog handling by switching to an iframe, clicking a "Try" button to trigger a confirm dialog, accepting the alert, and verifying the result message displays "You pressed OK!"

Starting URL: https://www.w3schools.com/js/tryit.asp?filename=tryjs_confirm

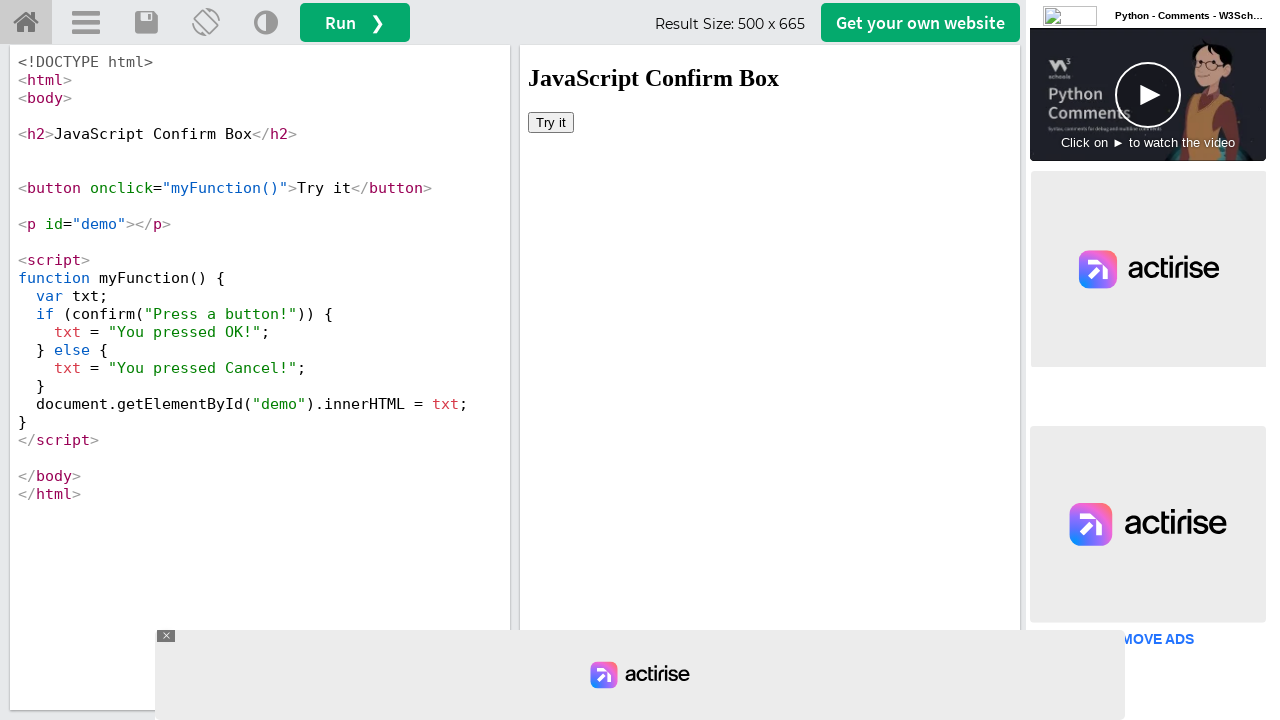

Located iframe with ID 'iframeResult'
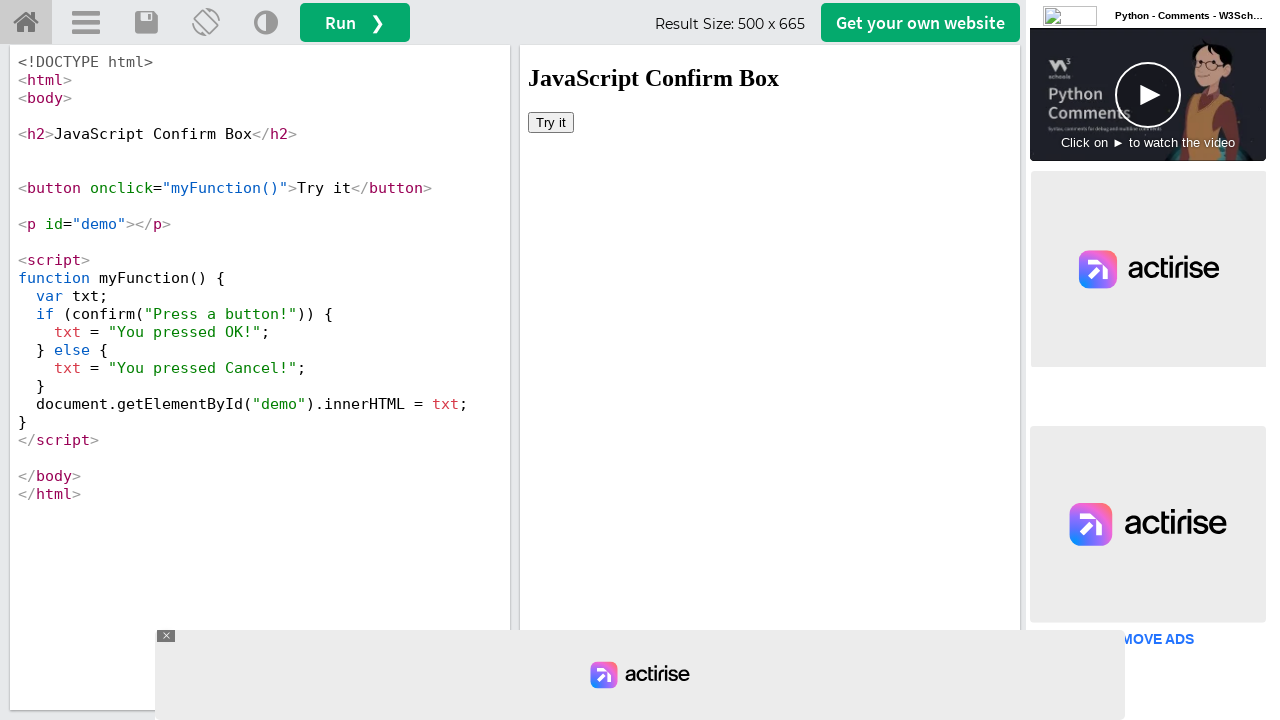

Set up dialog handler to automatically accept alerts
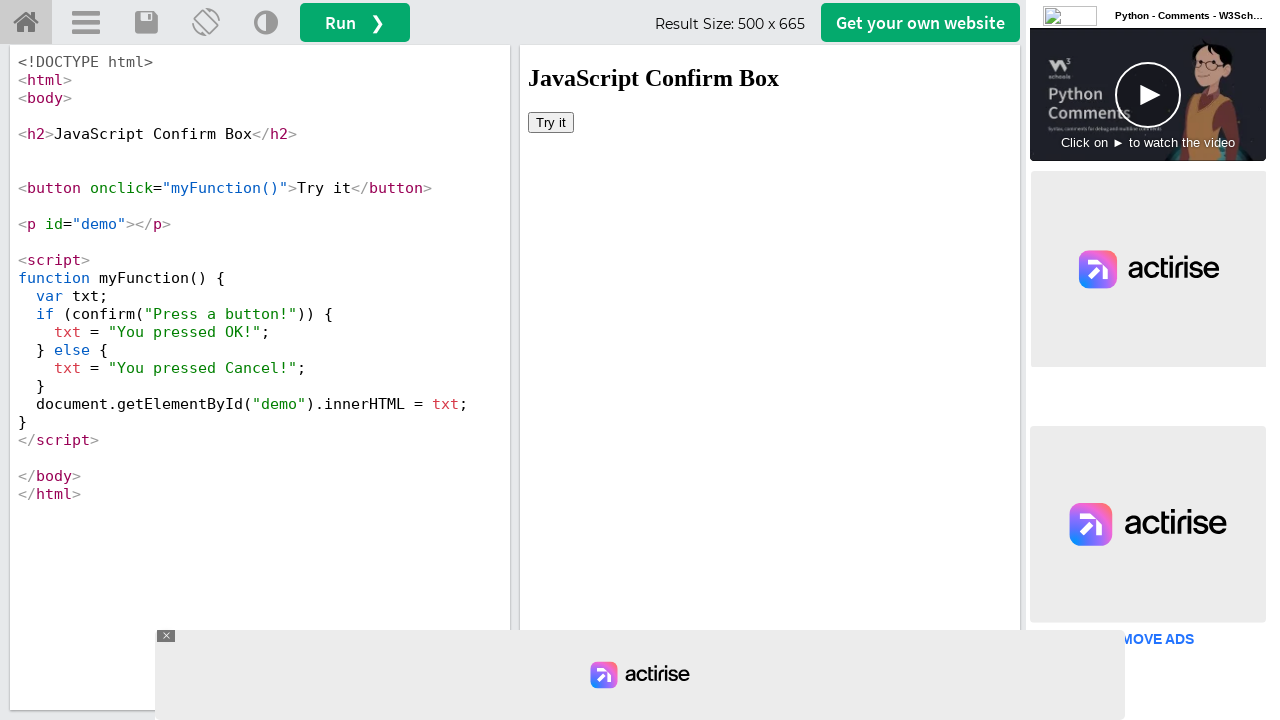

Clicked 'Try' button to trigger confirm dialog at (551, 122) on #iframeResult >> internal:control=enter-frame >> xpath=//button[contains(text(),
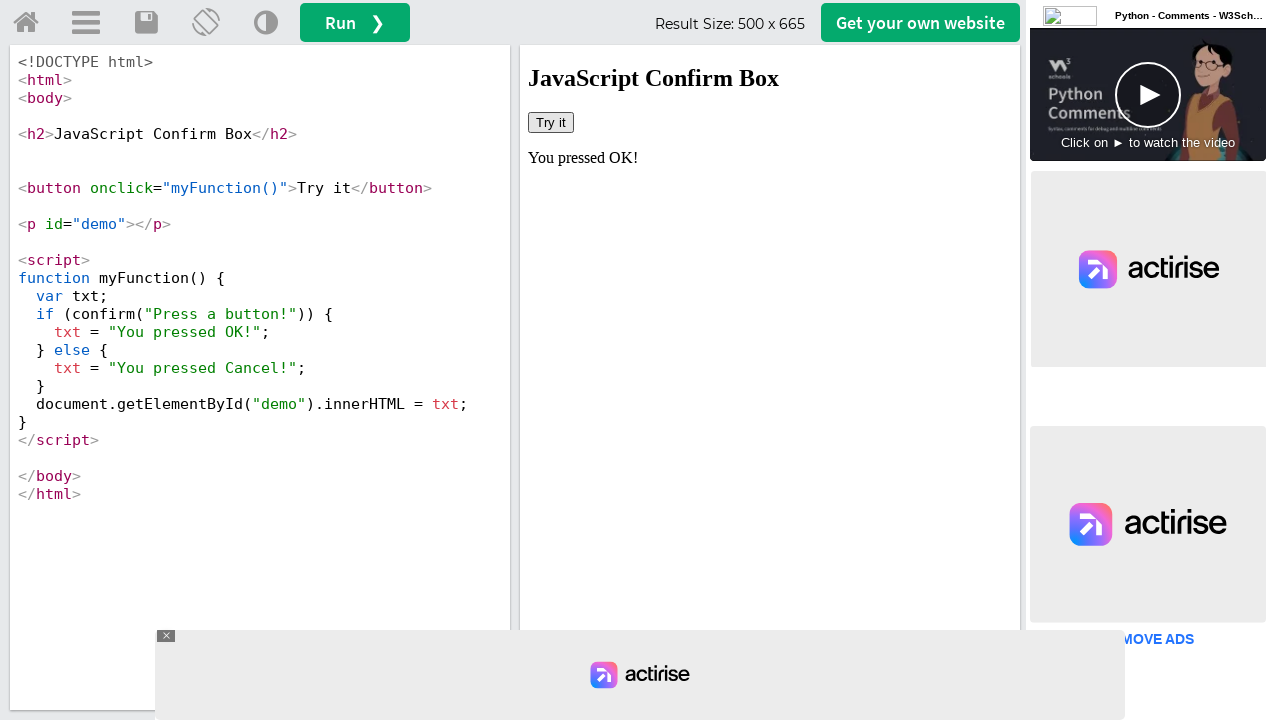

Waited 500ms for dialog to be handled and DOM to update
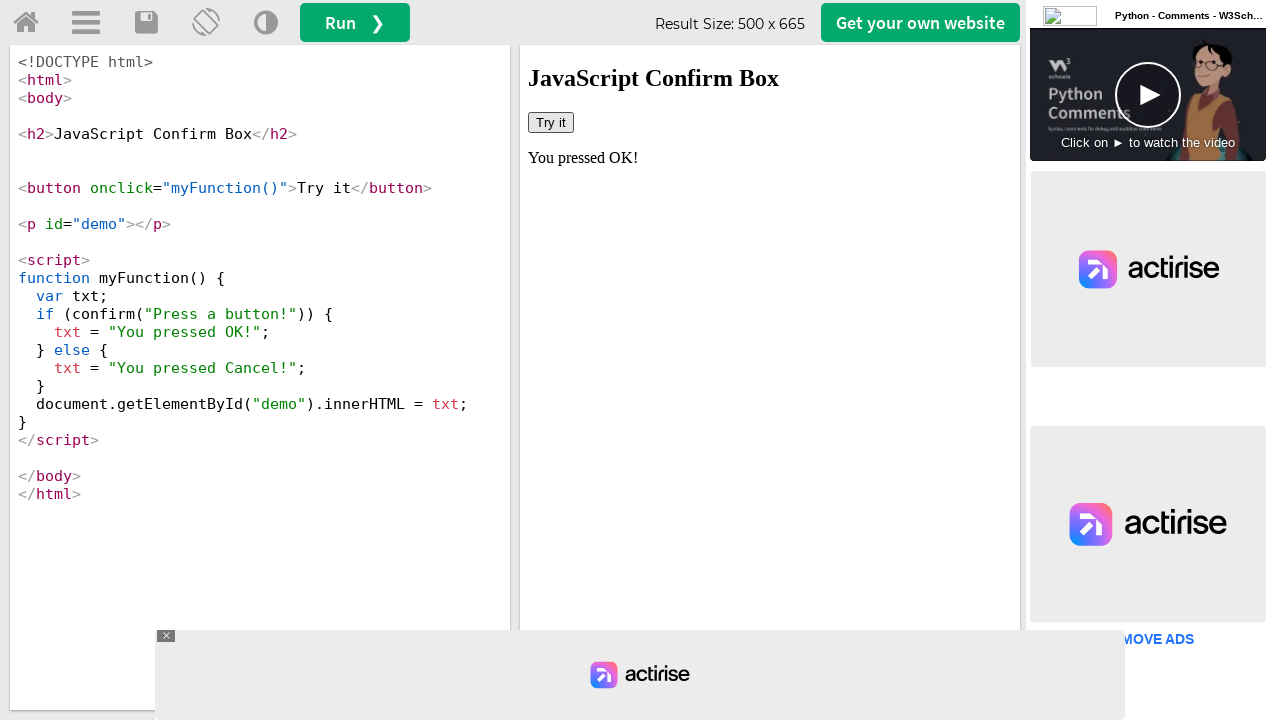

Retrieved result text from demo element: 'You pressed OK!'
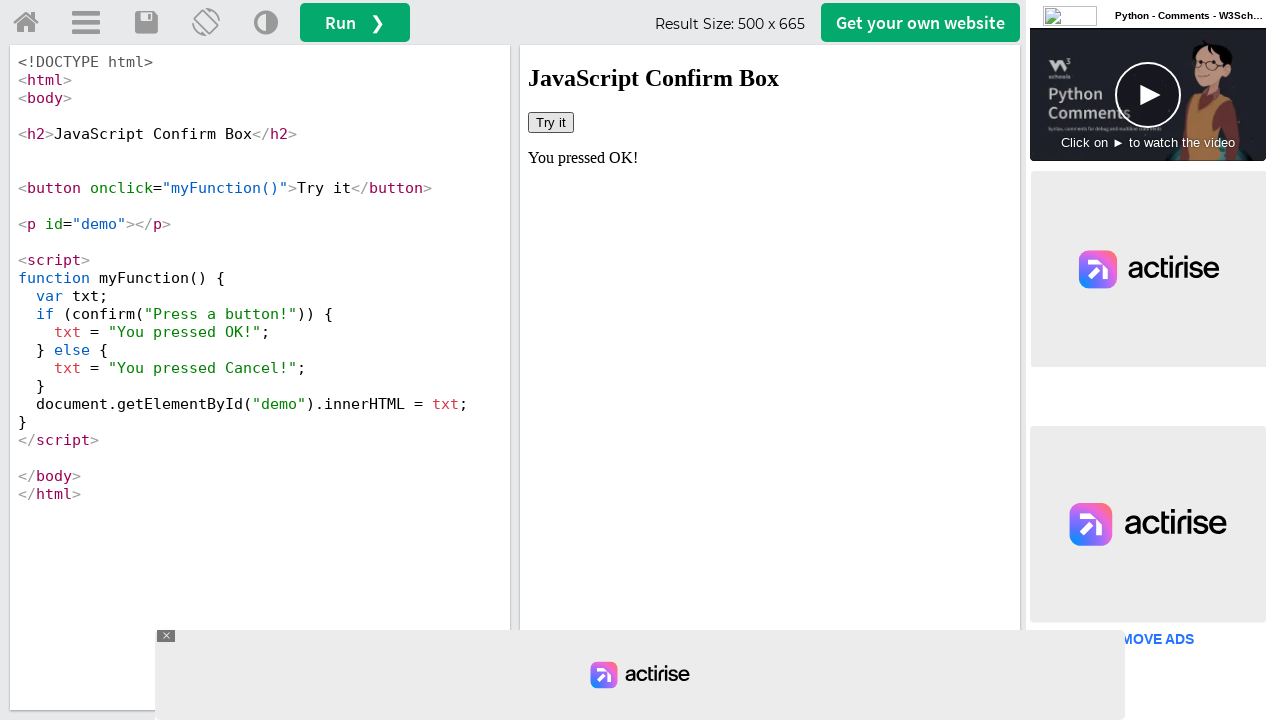

Verified result message displays 'You pressed OK!' as expected
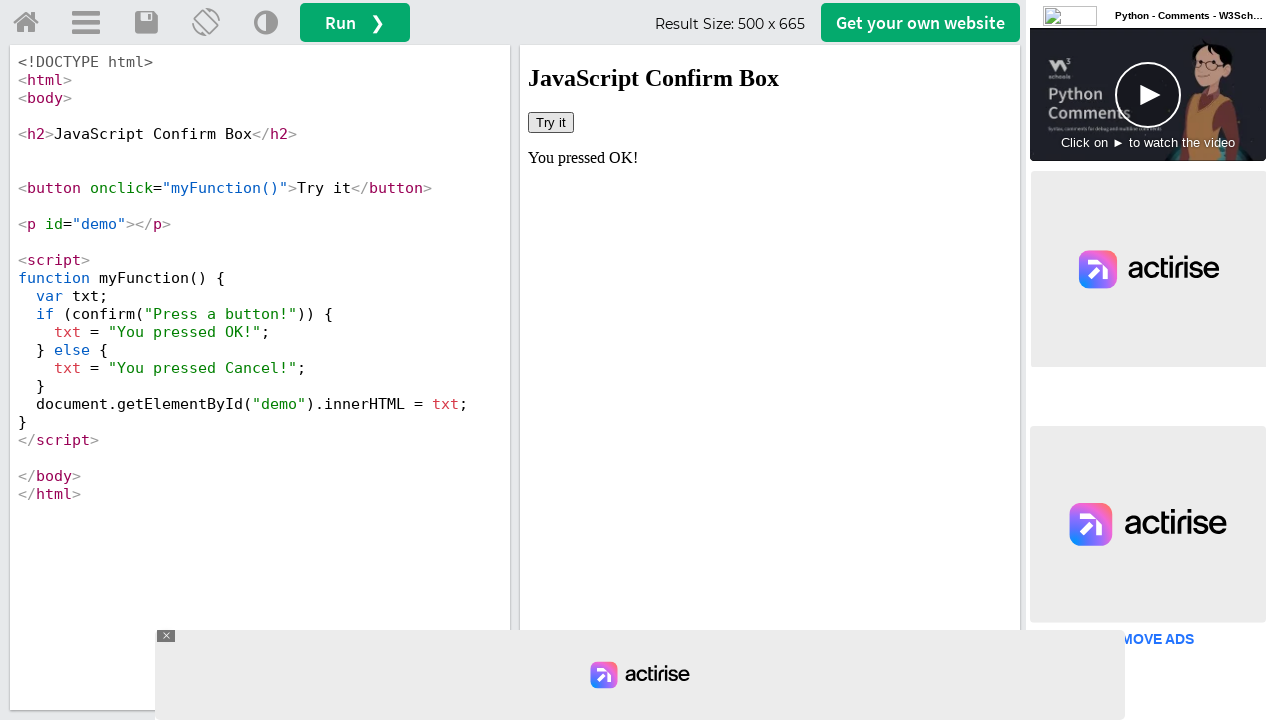

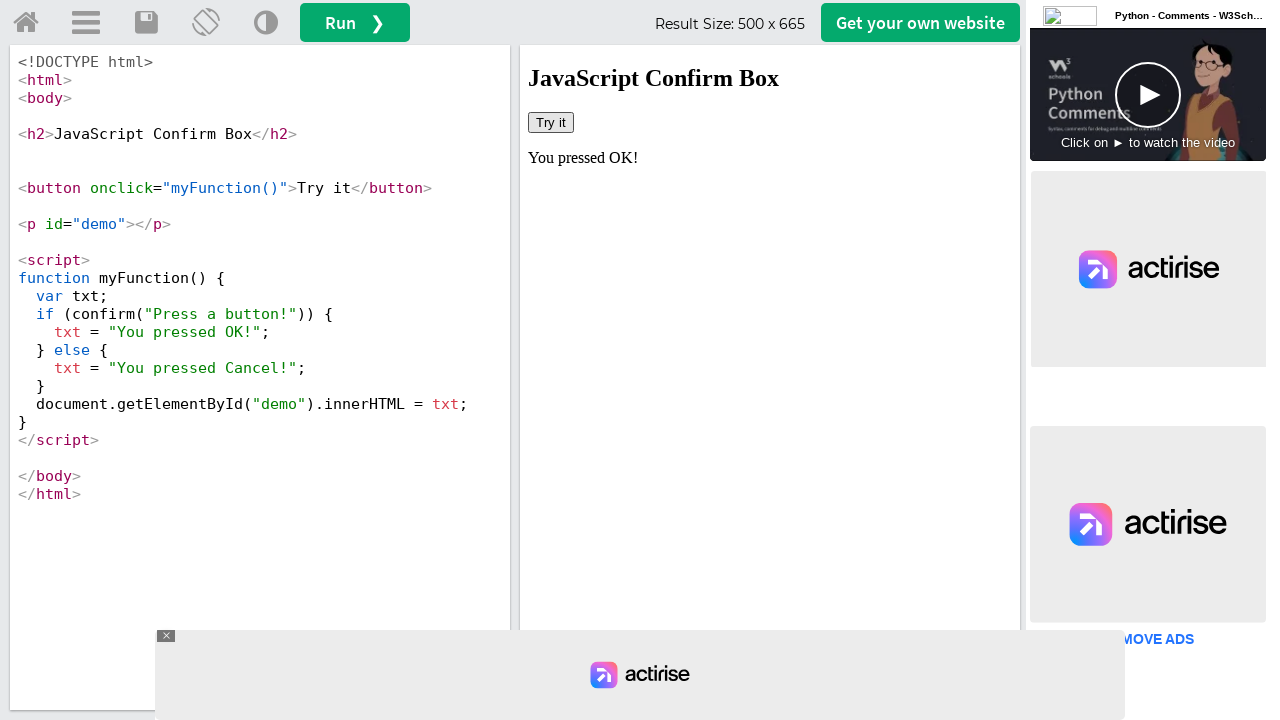